Tests calendar/dropdown automation by clicking a checkbox, selecting an option from a currency dropdown, and selecting a radio button for trip type

Starting URL: https://rahulshettyacademy.com/dropdownsPractise/

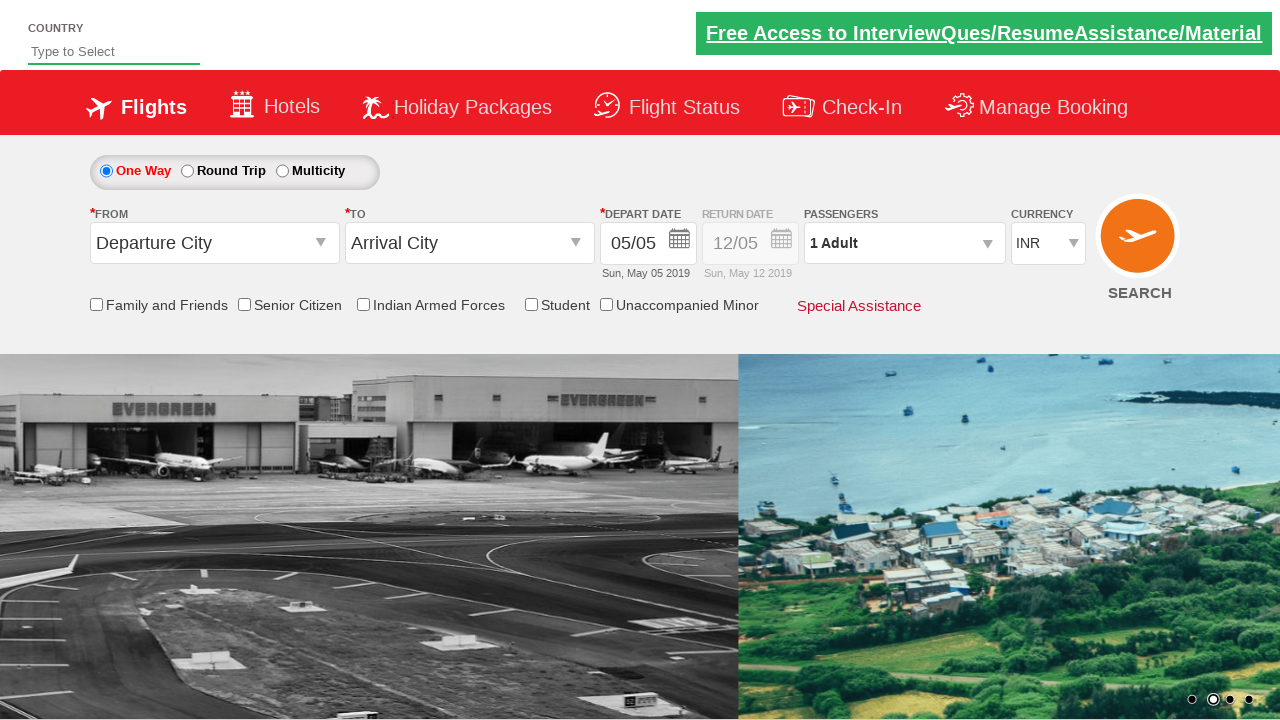

Waited 2 seconds for page to load
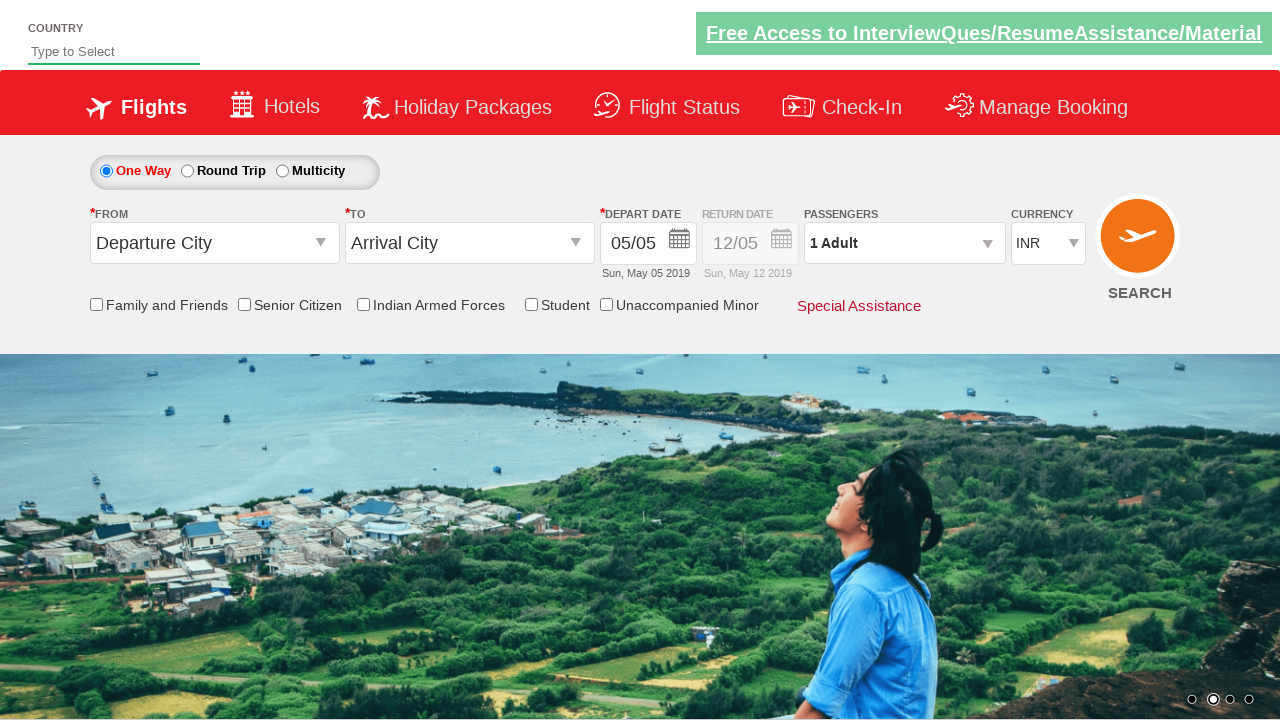

Clicked the friends and family checkbox at (96, 304) on #ctl00_mainContent_chk_friendsandfamily
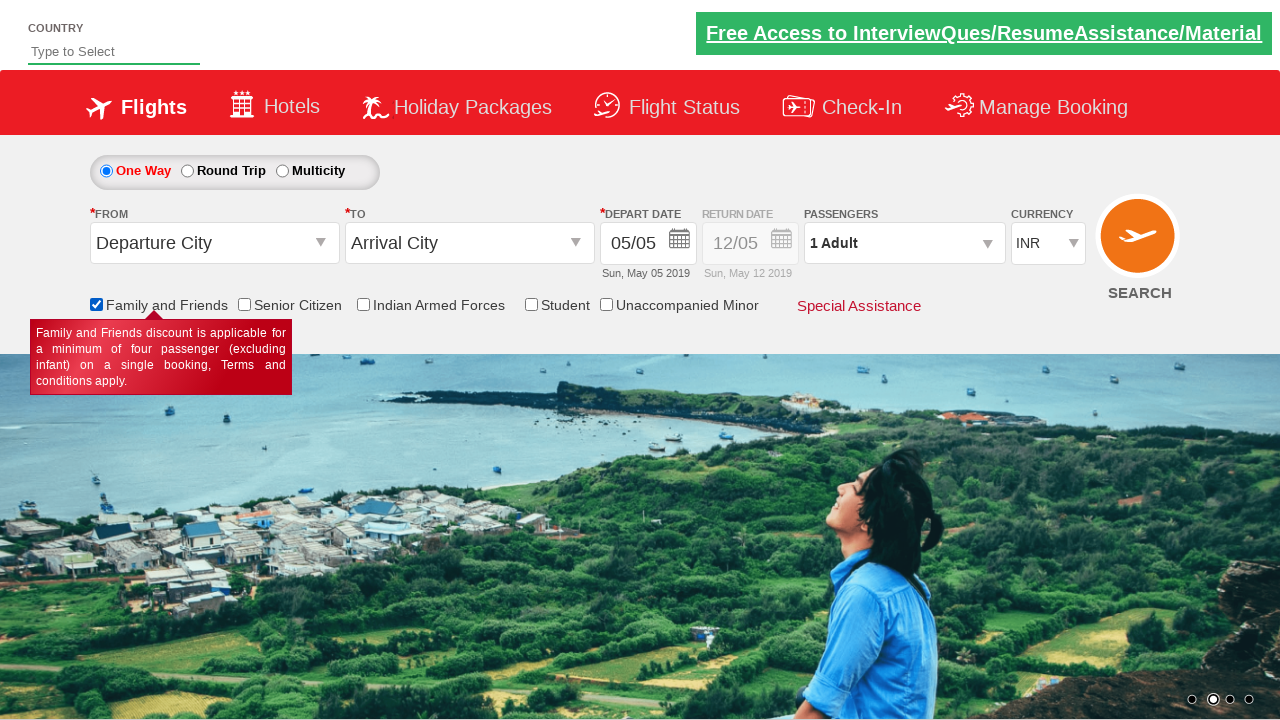

Selected 4th option (index 3) from currency dropdown on #ctl00_mainContent_DropDownListCurrency
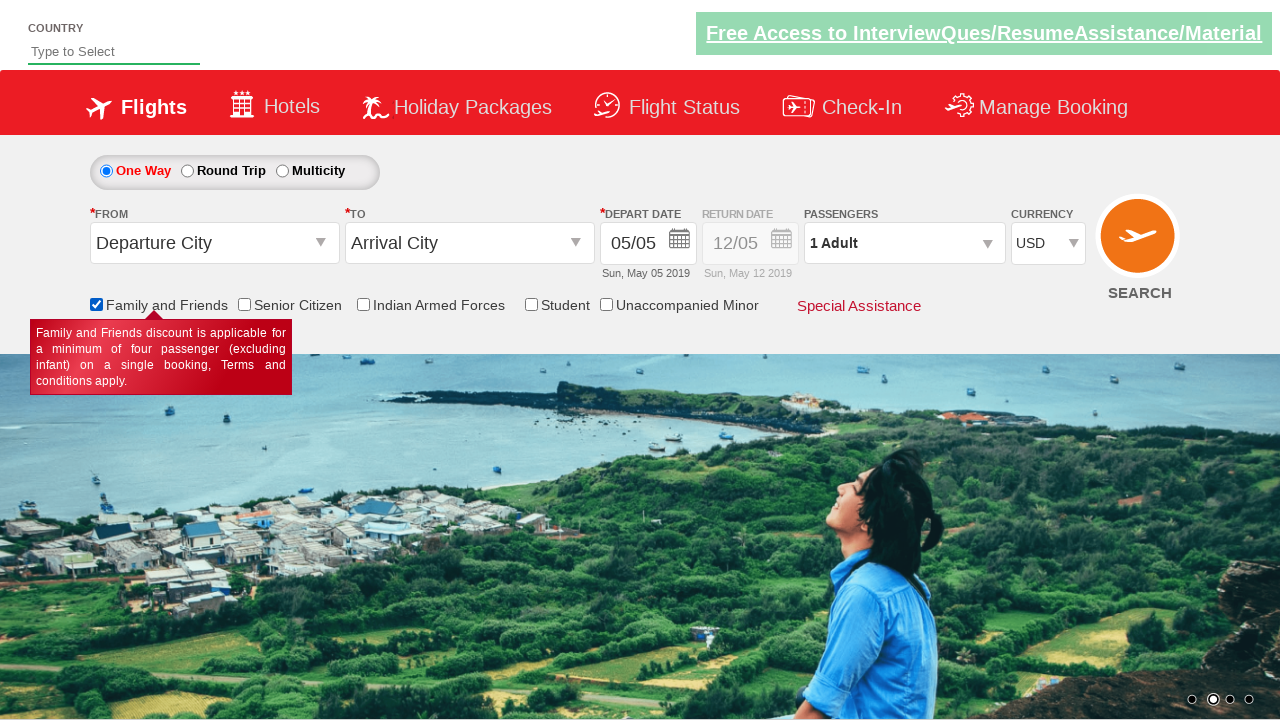

Clicked the round trip radio button at (187, 171) on #ctl00_mainContent_rbtnl_Trip_1
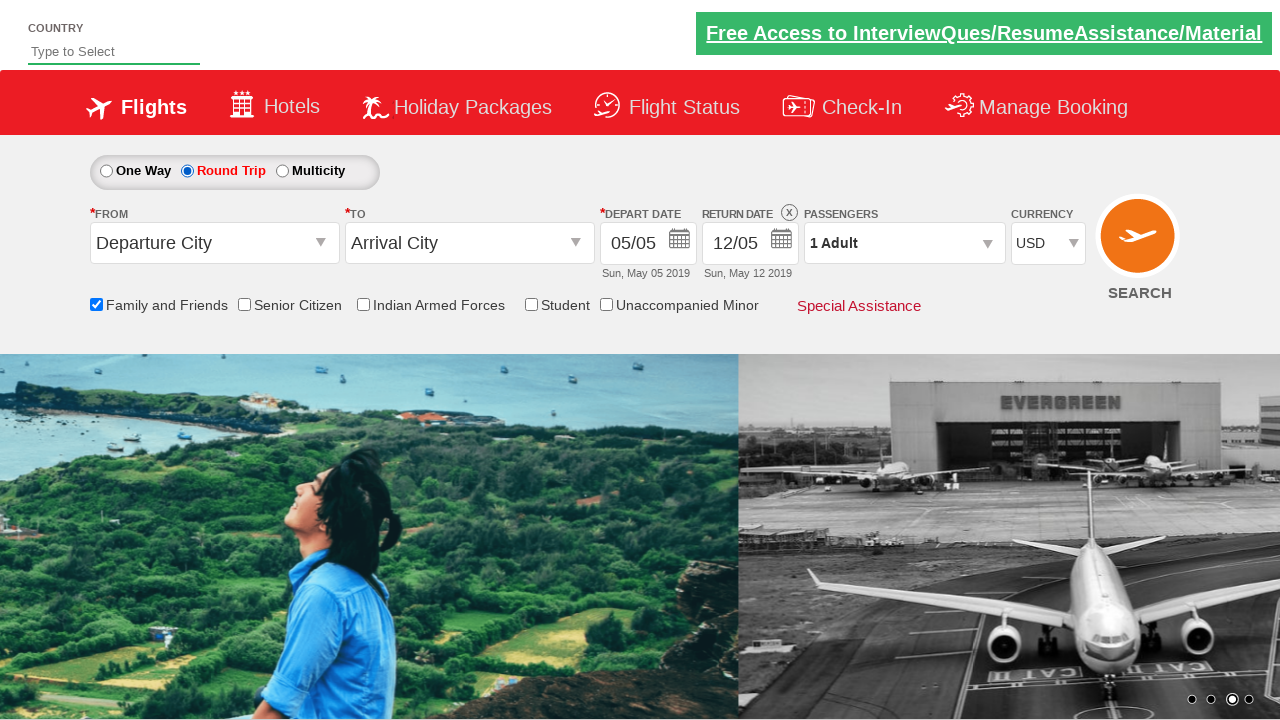

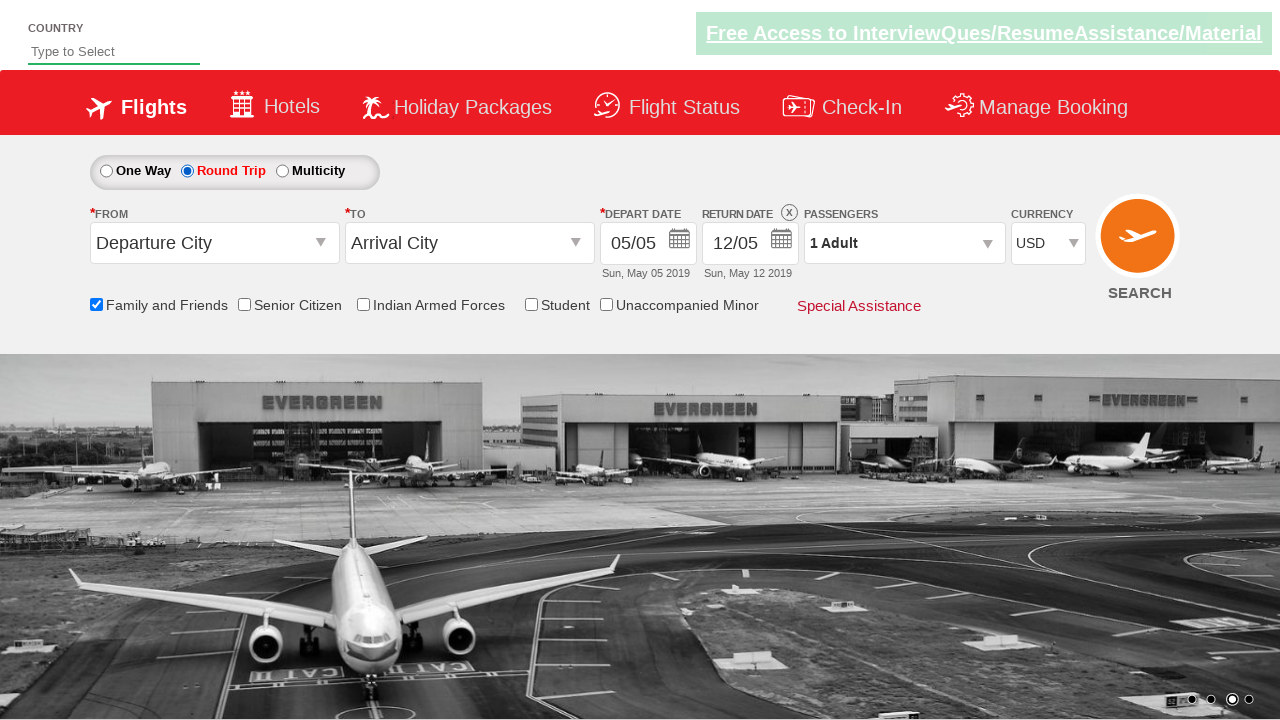